Navigates to DEMOQA homepage, clicks on Elements section, then Text Box, and fills out the complete text box form with name, email, and addresses before submitting

Starting URL: https://demoqa.com/

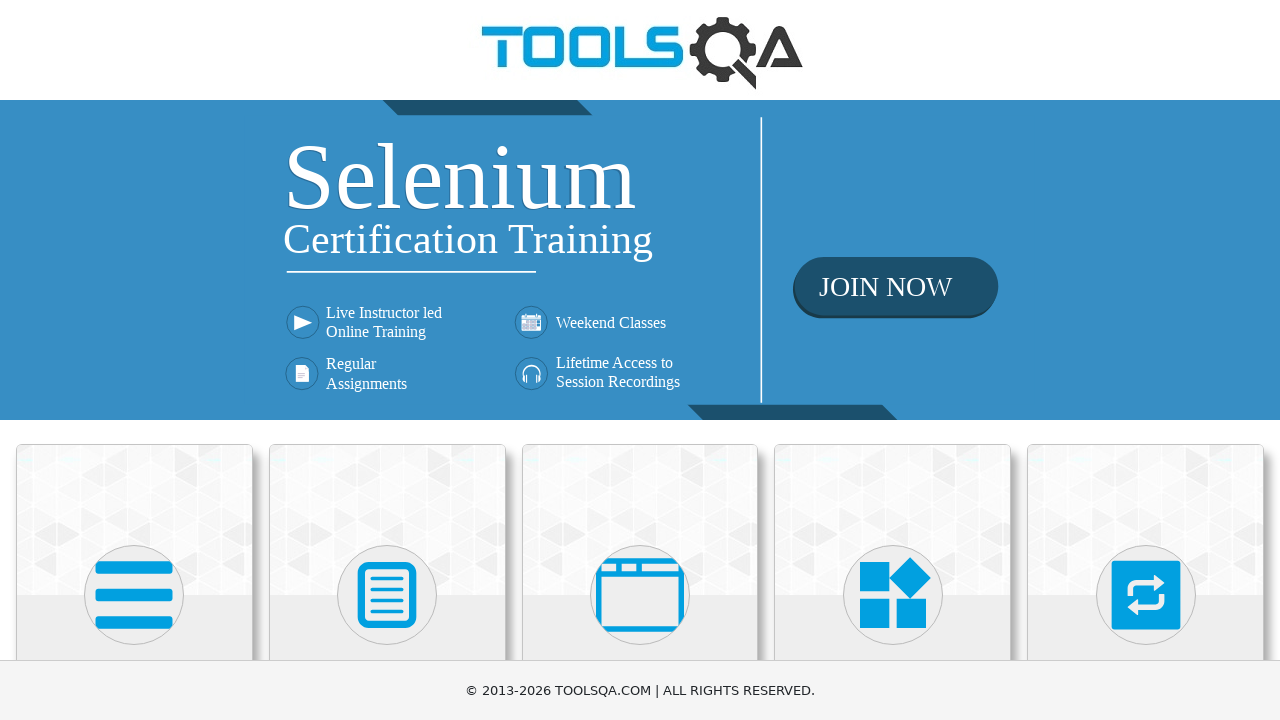

Navigated to DEMOQA homepage
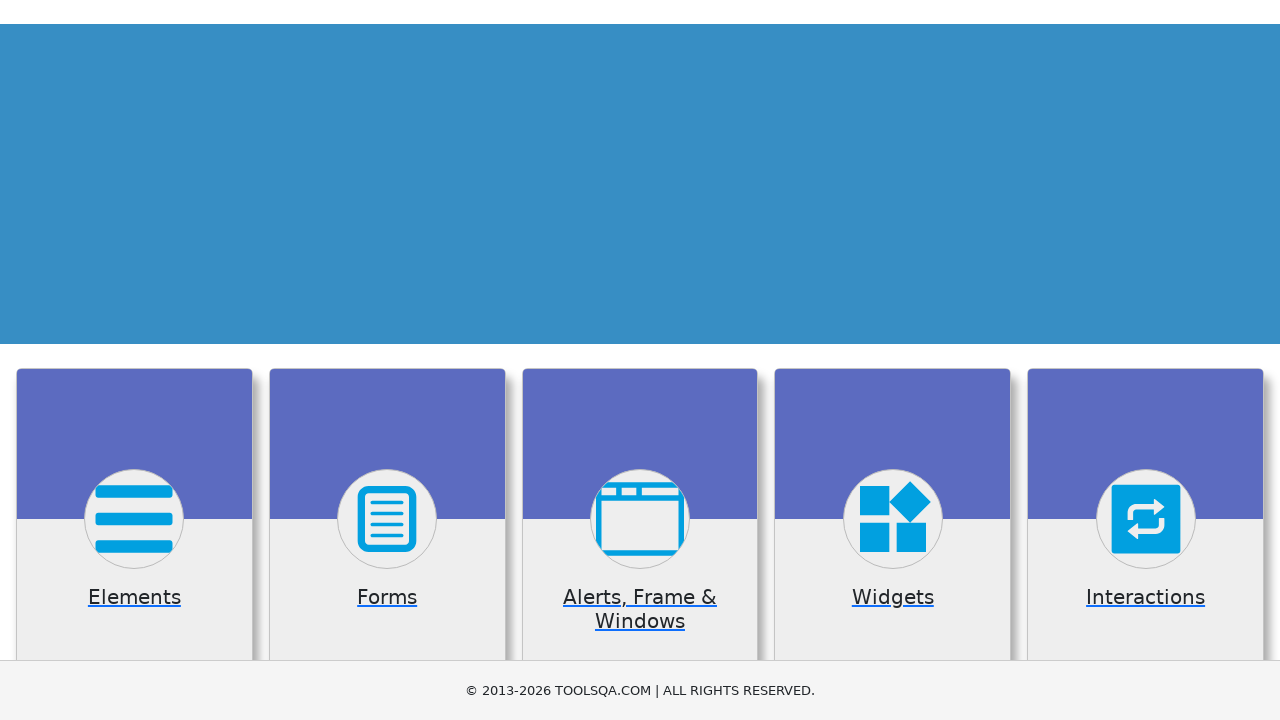

Scrolled down to view Elements card
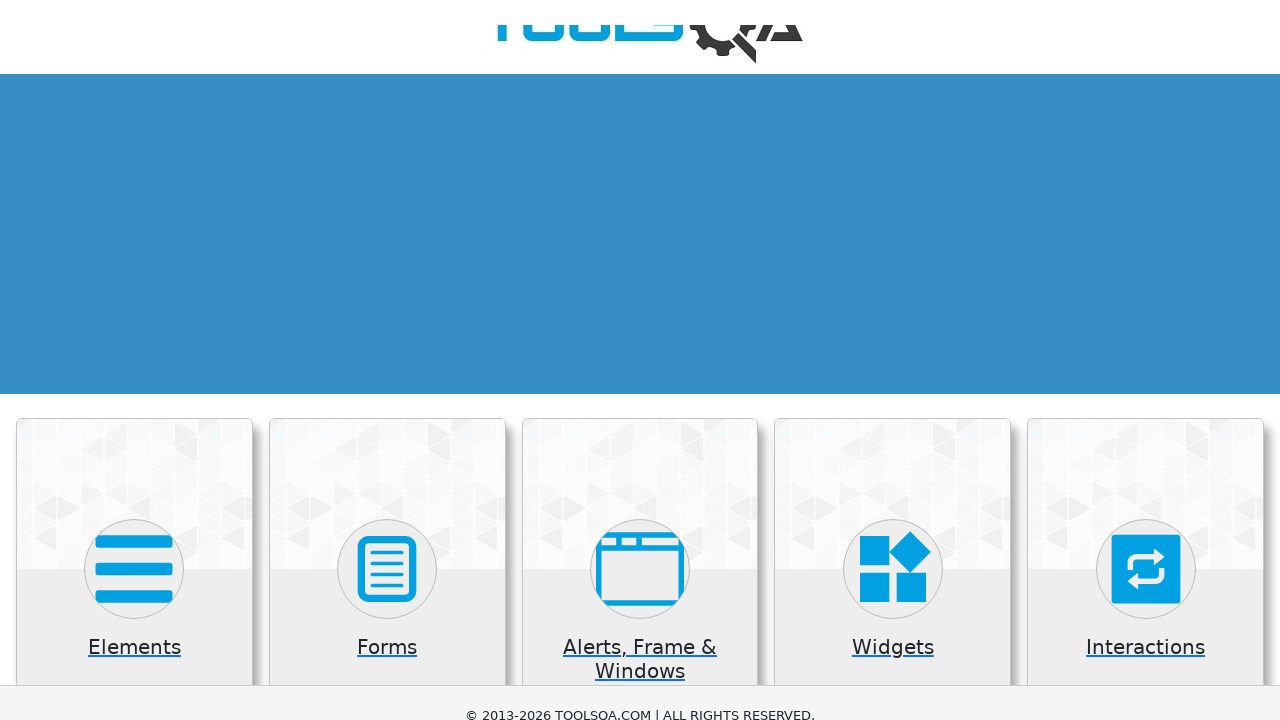

Clicked on Elements section at (134, 520) on .card:has-text('Elements')
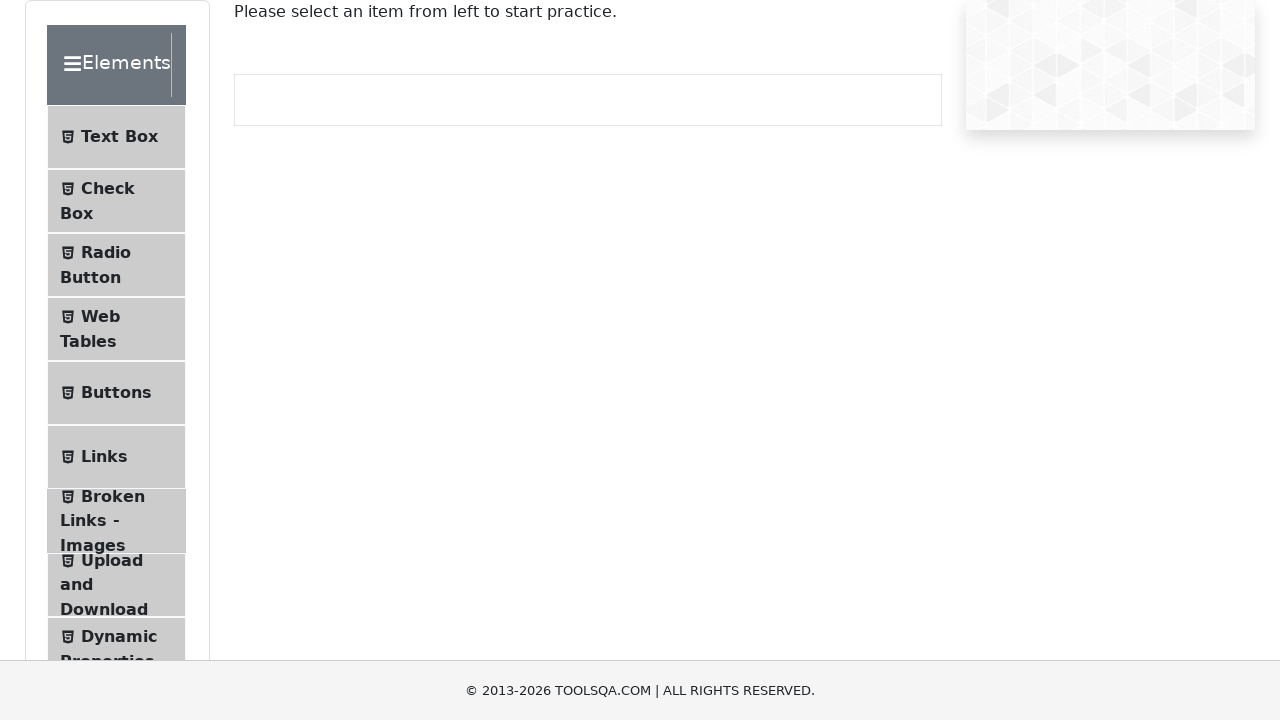

Clicked on Text Box menu item at (116, 137) on li:has-text('Text Box')
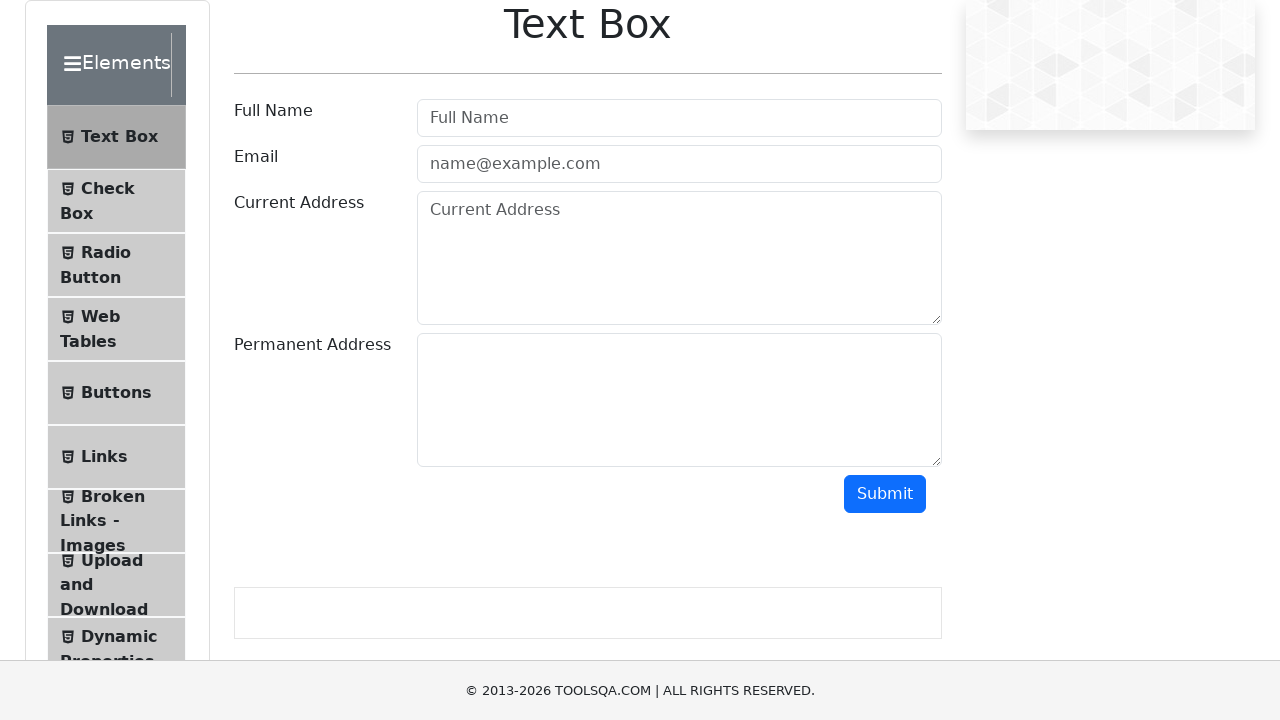

Filled full name field with 'Maria Lopez' on #userName
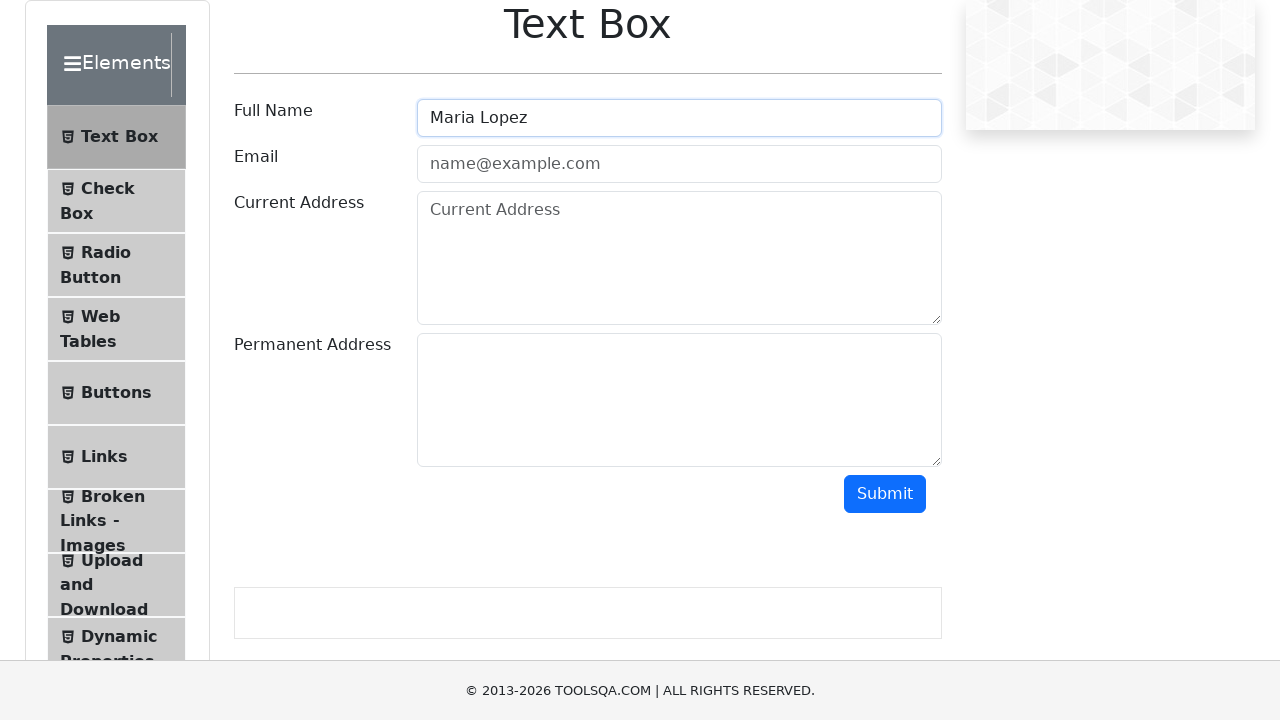

Filled email field with 'maria.lopez@example.com' on #userEmail
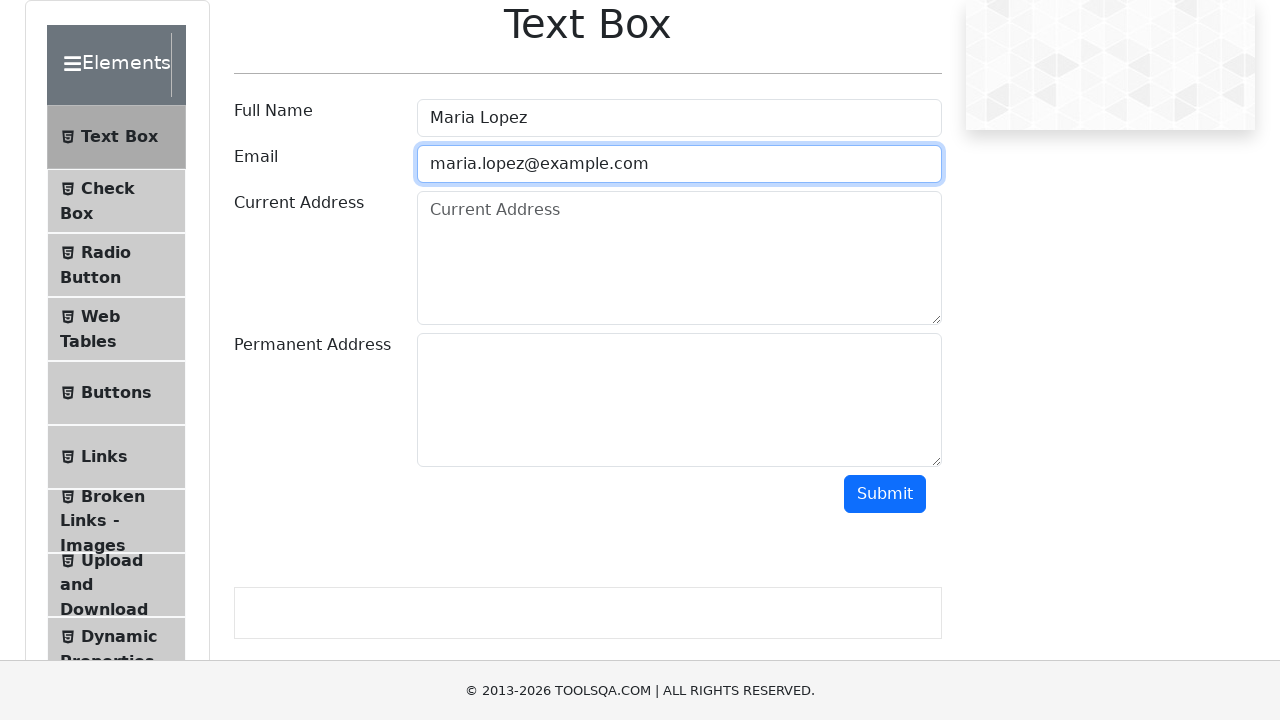

Filled current address field with '123 Main Street, Apt 4B' on #currentAddress
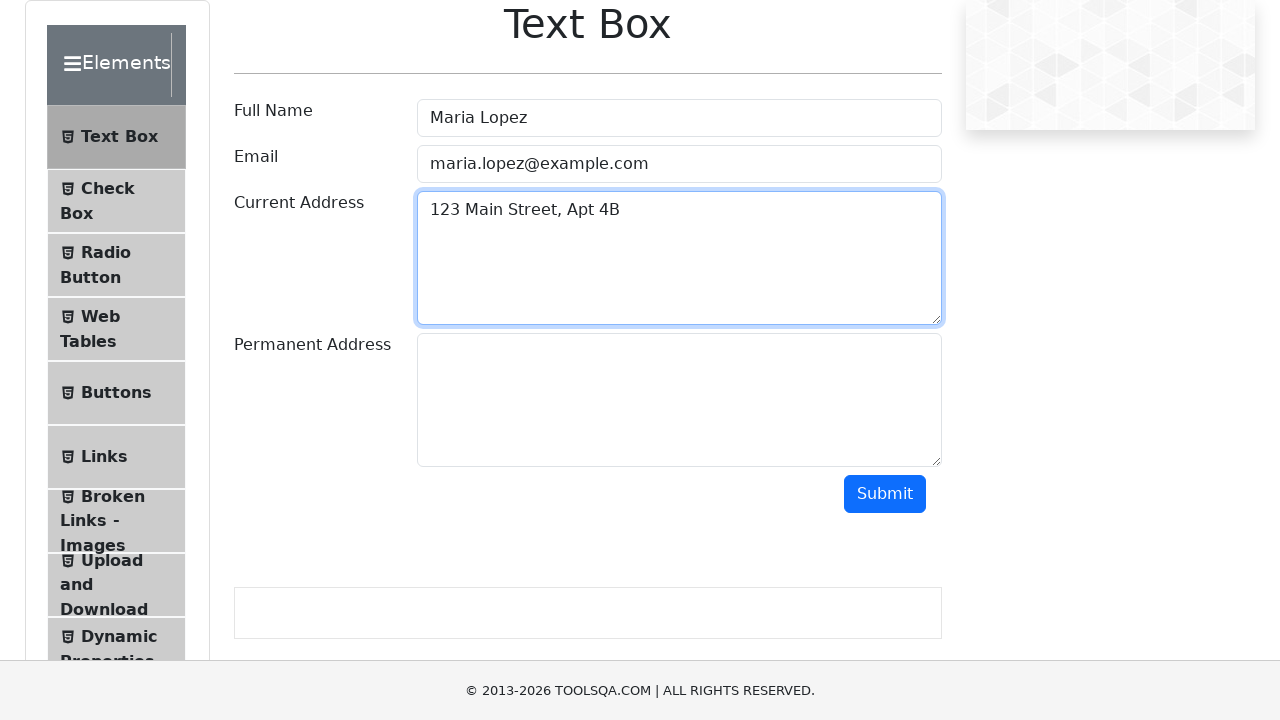

Filled permanent address field with '456 Oak Avenue, Suite 200' on #permanentAddress
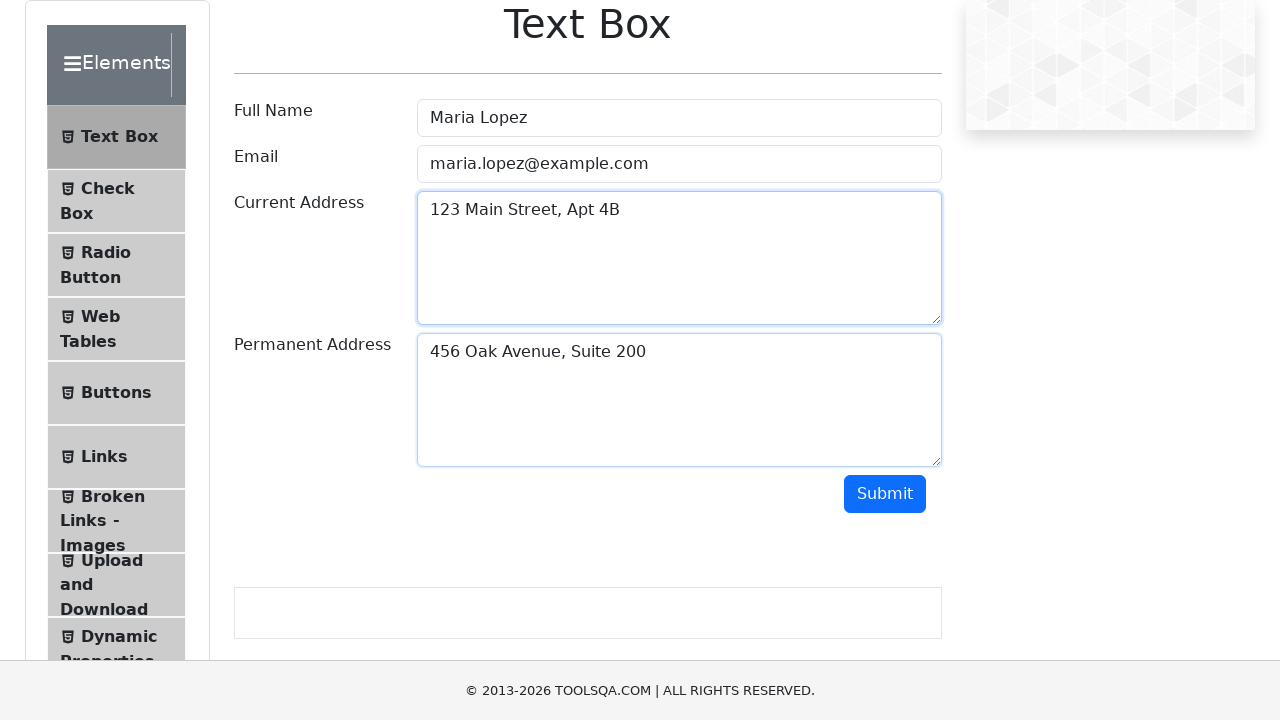

Scrolled down to view submit button
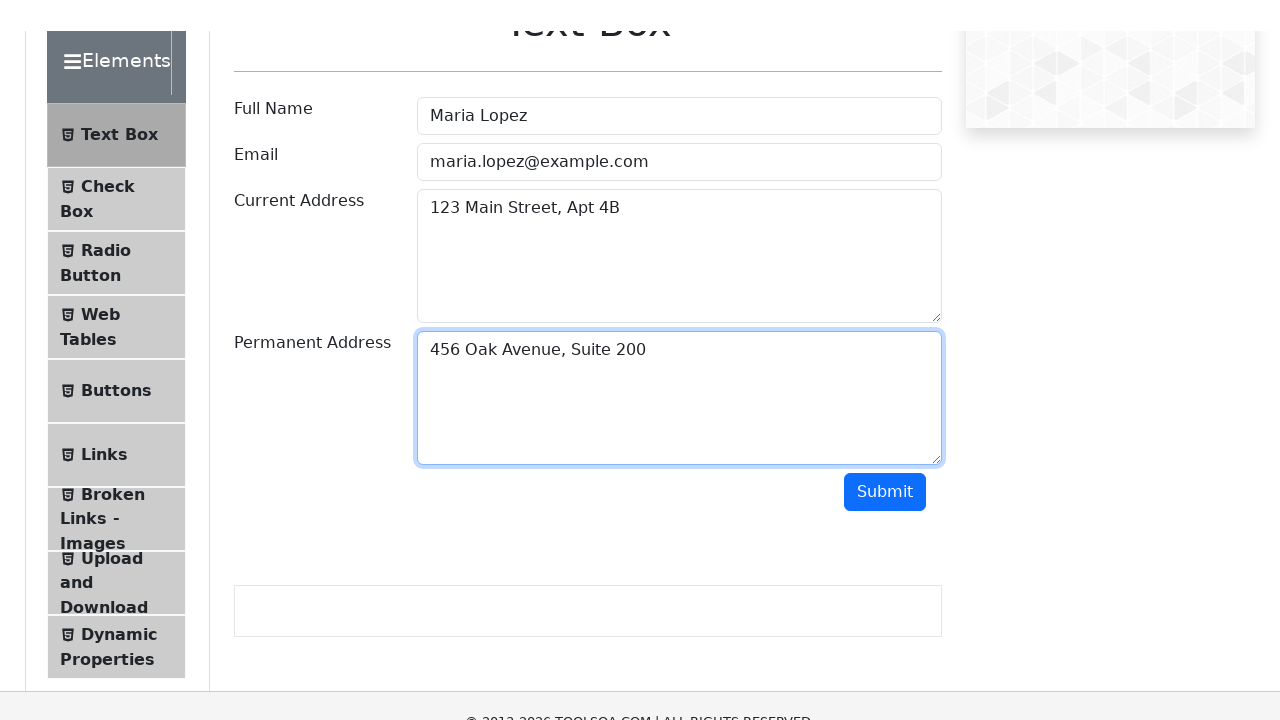

Clicked submit button to submit the form at (885, 378) on #submit
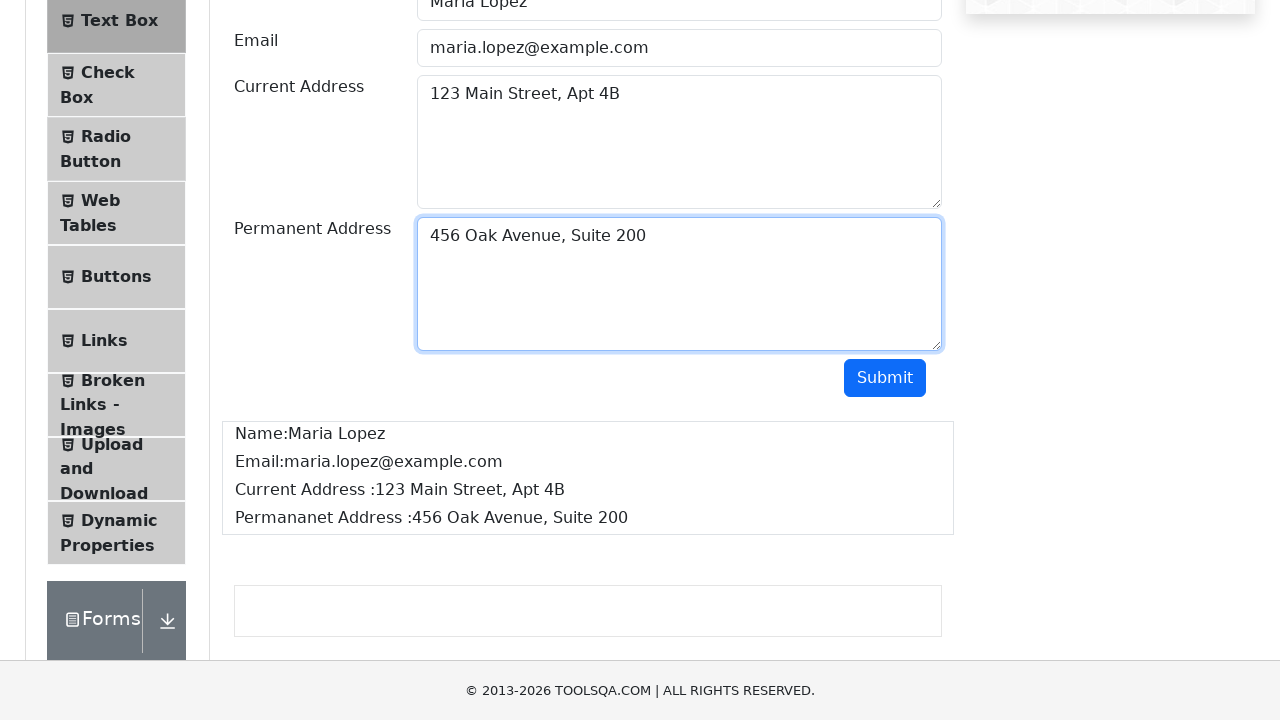

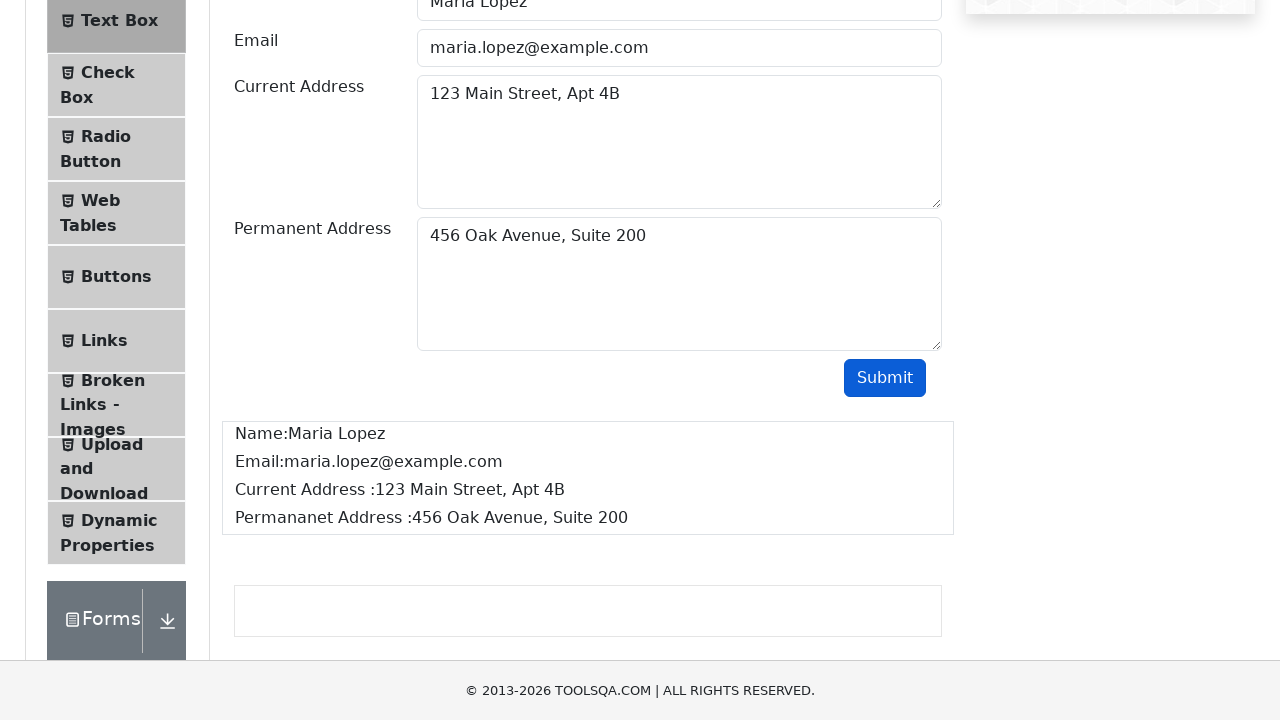